Tests navigation to the Team page by clicking the Team submenu link and verifying the h2 heading text displays "The Team".

Starting URL: https://www.99-bottles-of-beer.net/

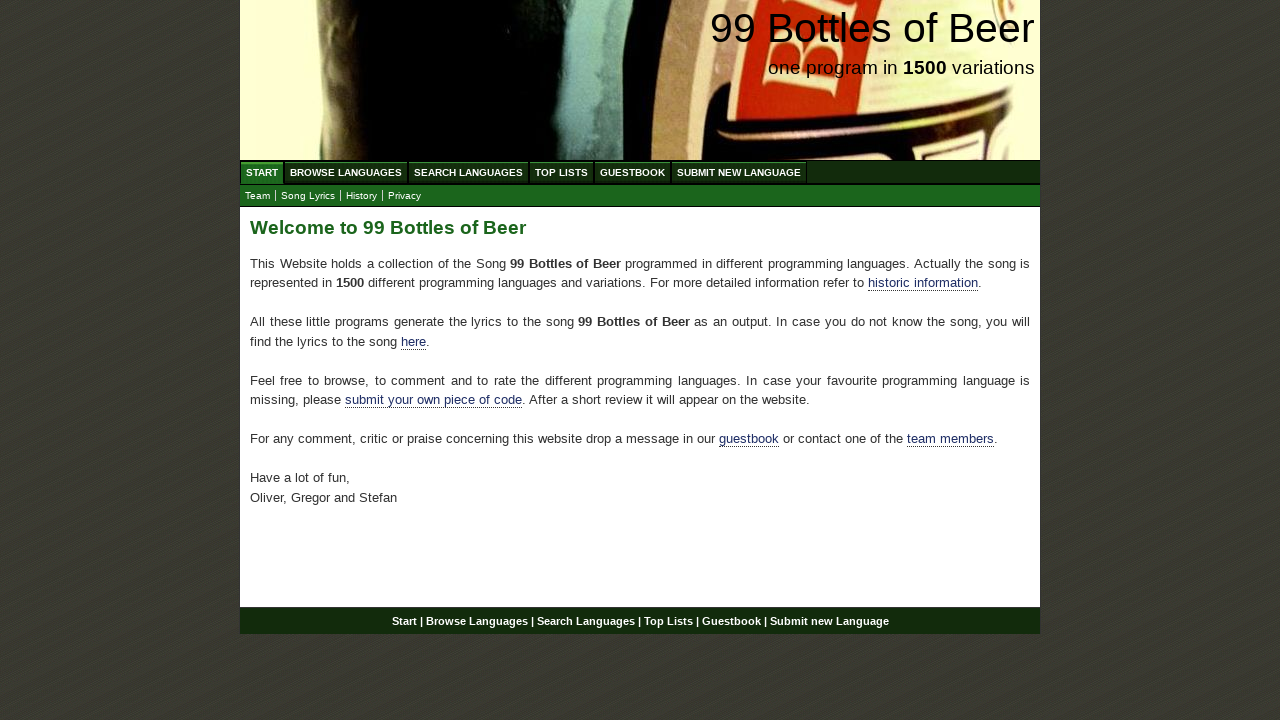

Navigated to starting URL https://www.99-bottles-of-beer.net/
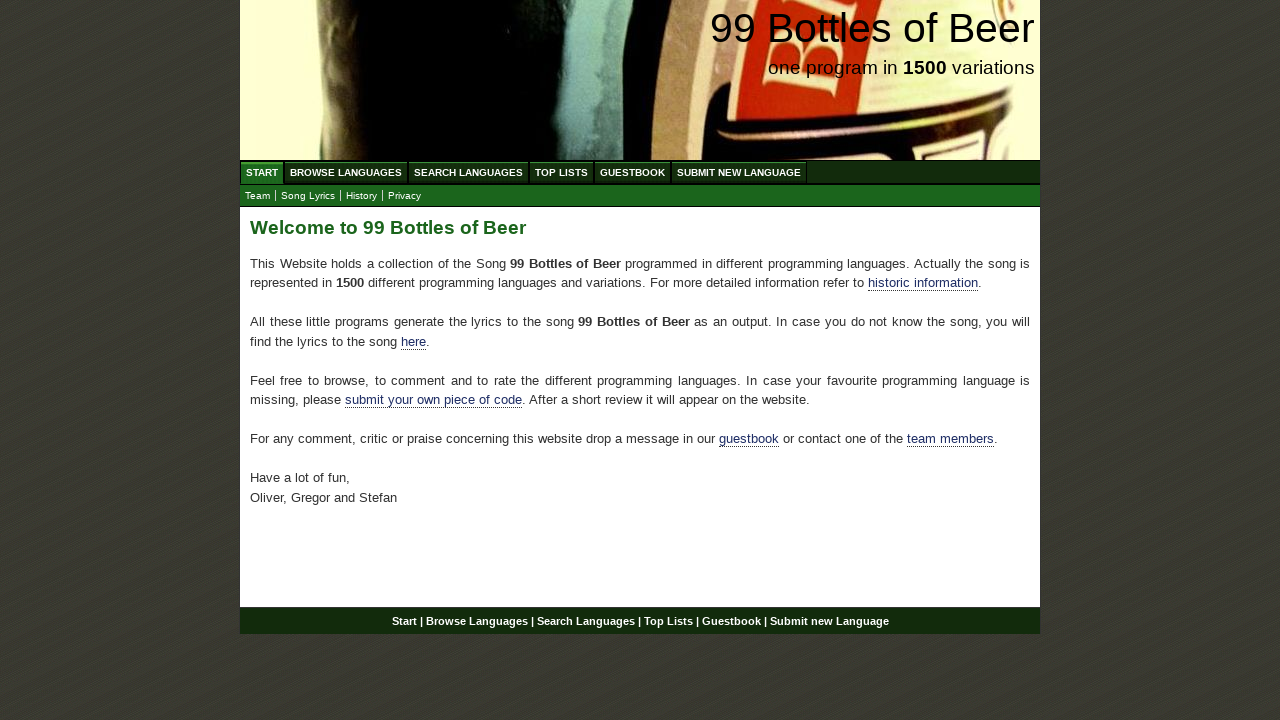

Clicked Team submenu link at (258, 196) on xpath=//a[@href='team.html']
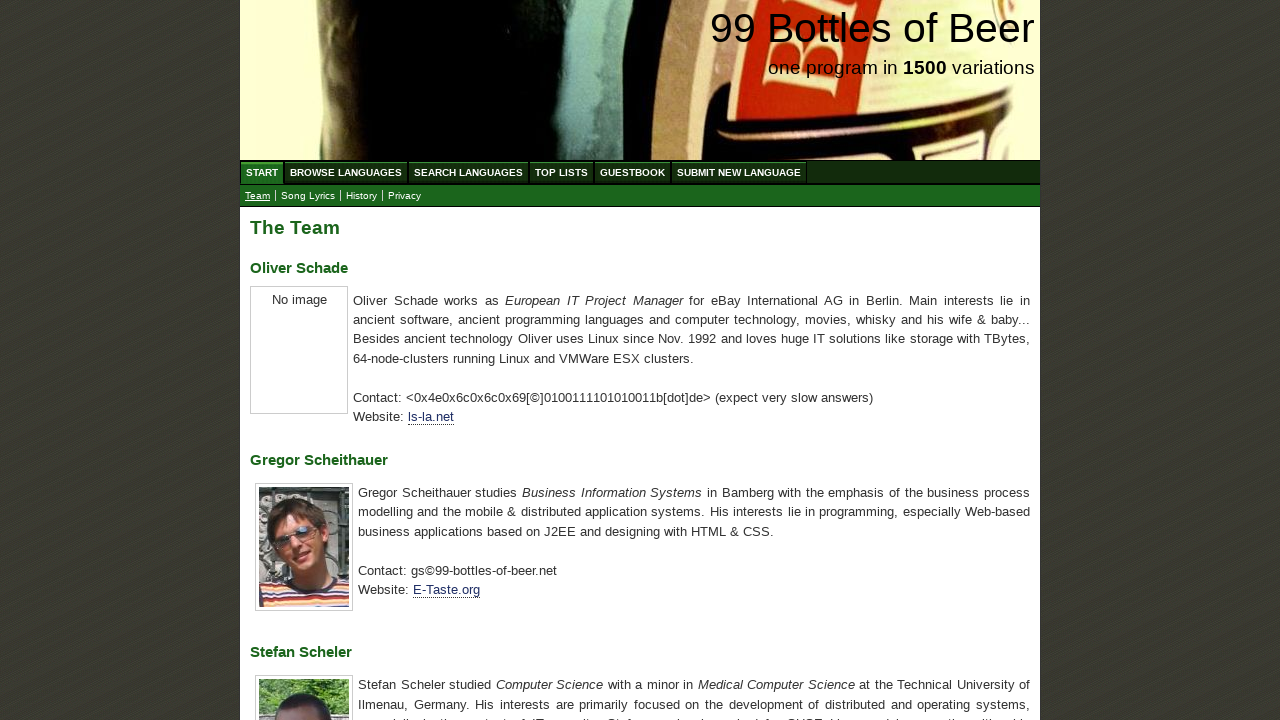

H2 heading in main content area is visible
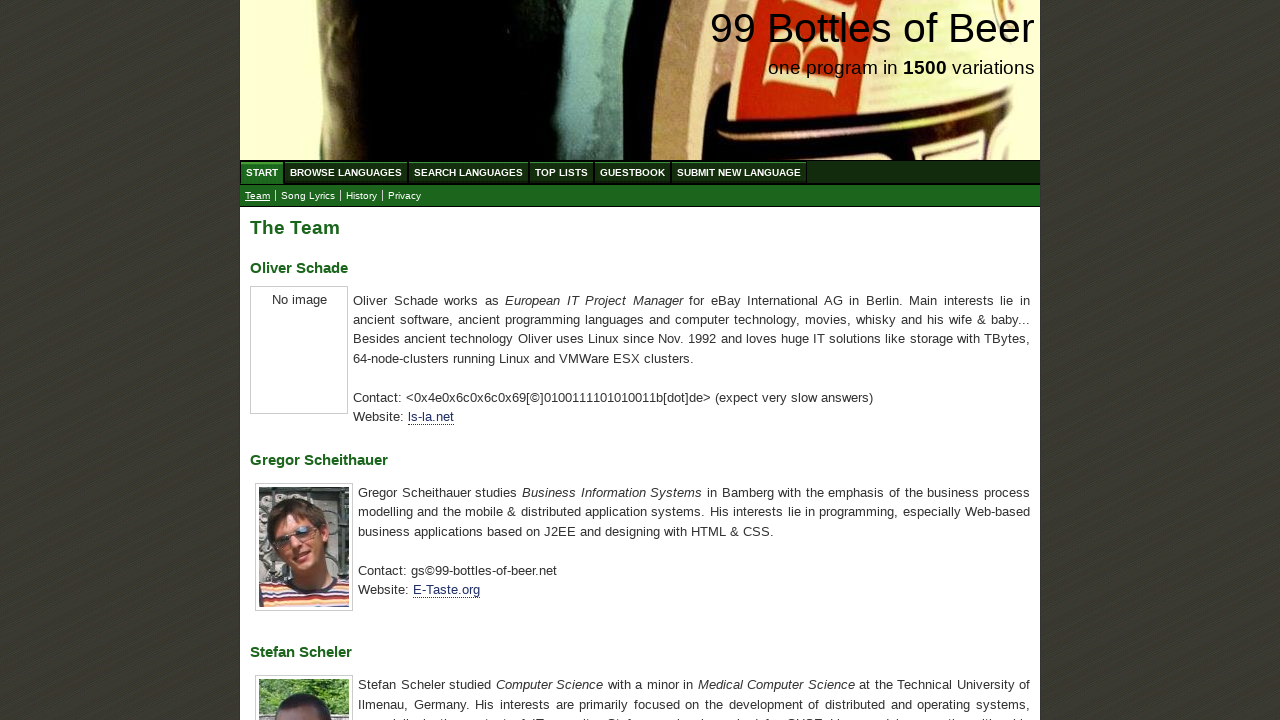

Verified h2 heading text displays 'The Team'
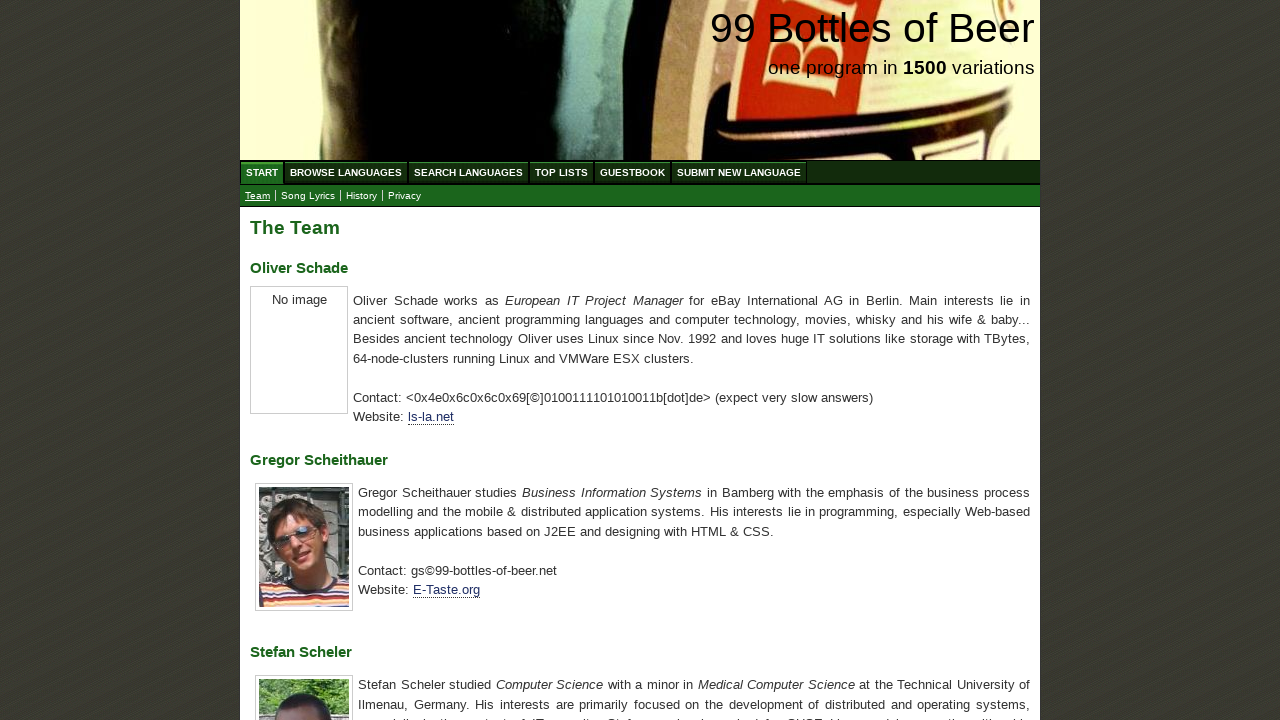

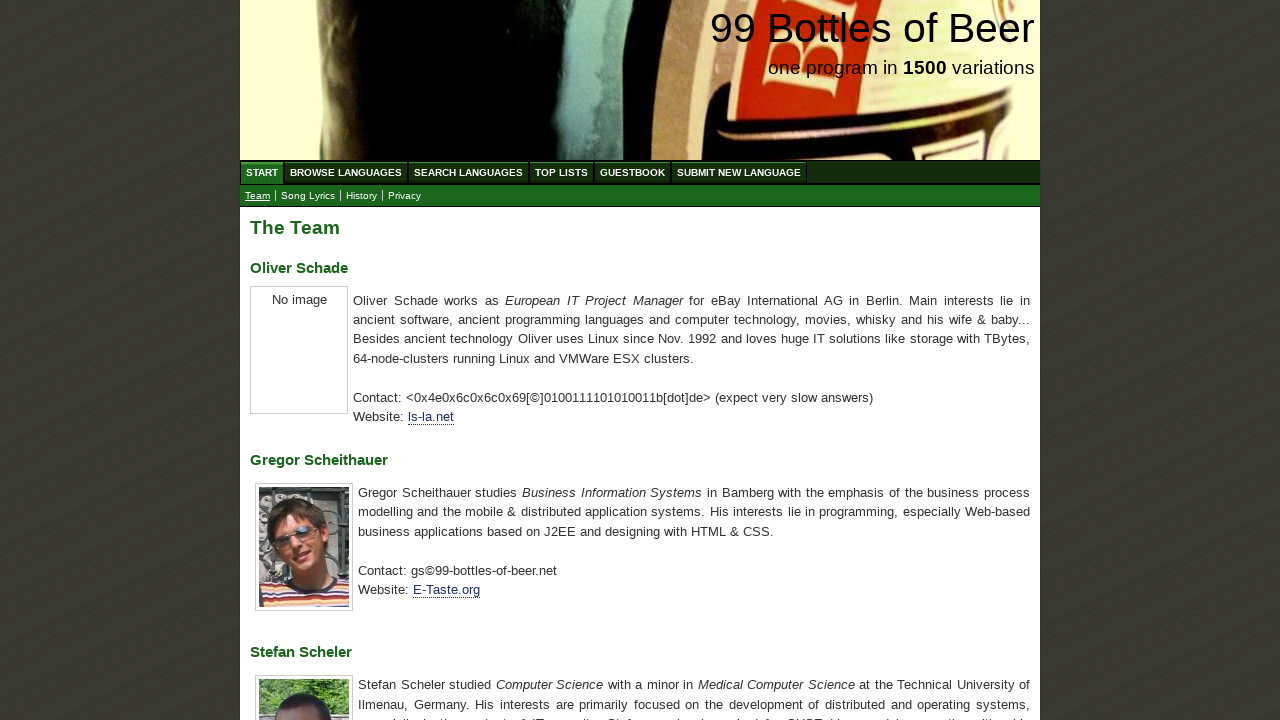